Tests that the training/education page exists and can be accessed from the main navigation

Starting URL: https://pointsi.fi

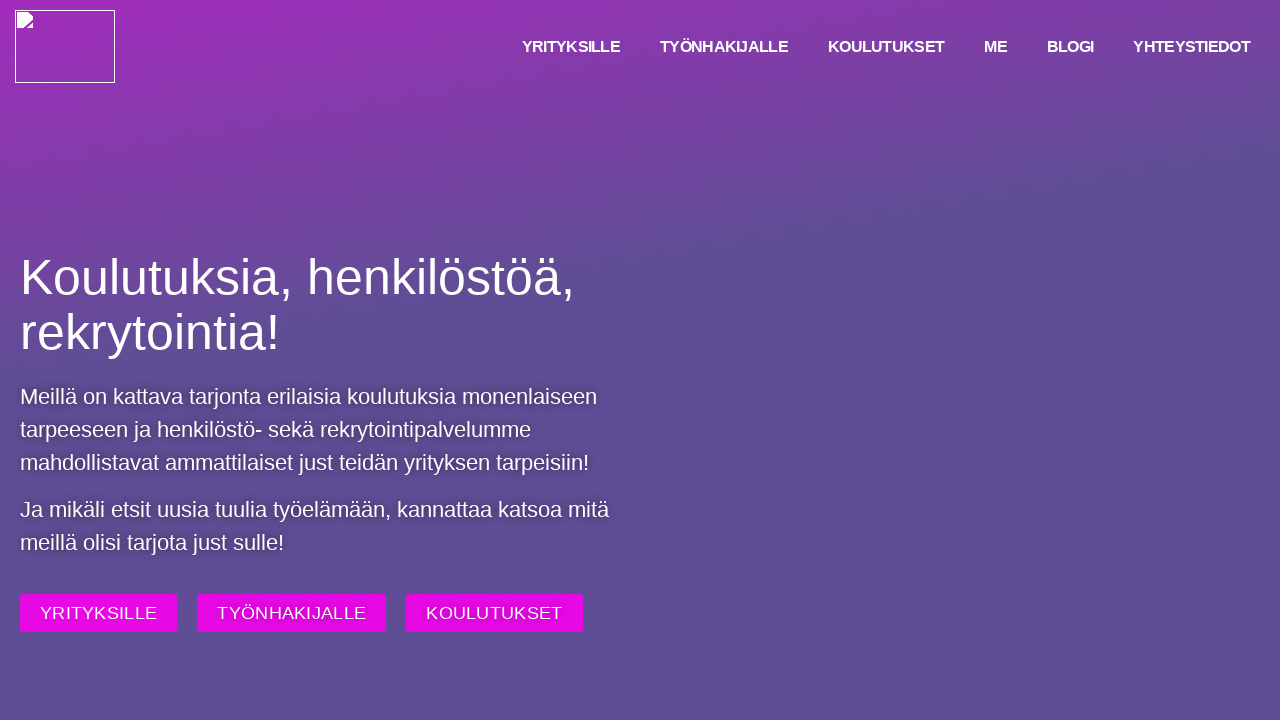

Clicked 'Koulutus' navigation item (third item in menu) at (886, 46) on xpath=//ul/li[3]
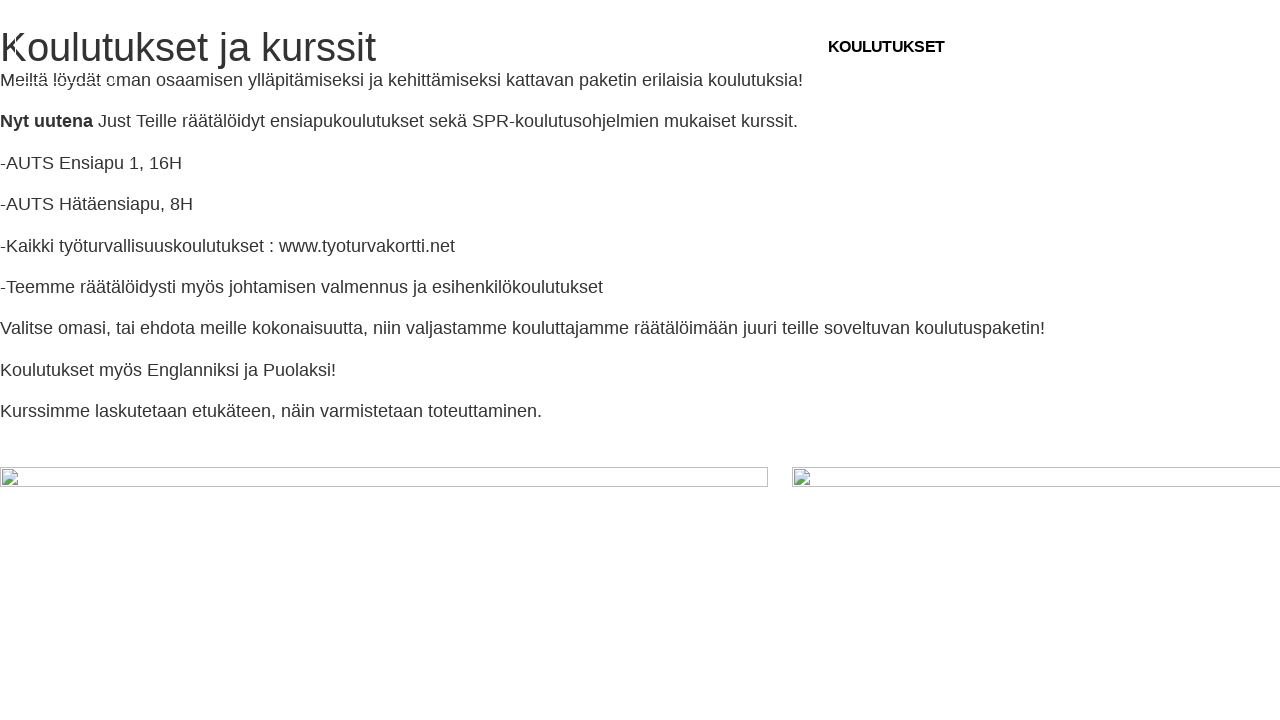

Verified page title contains 'Koulutukset - Pointsi'
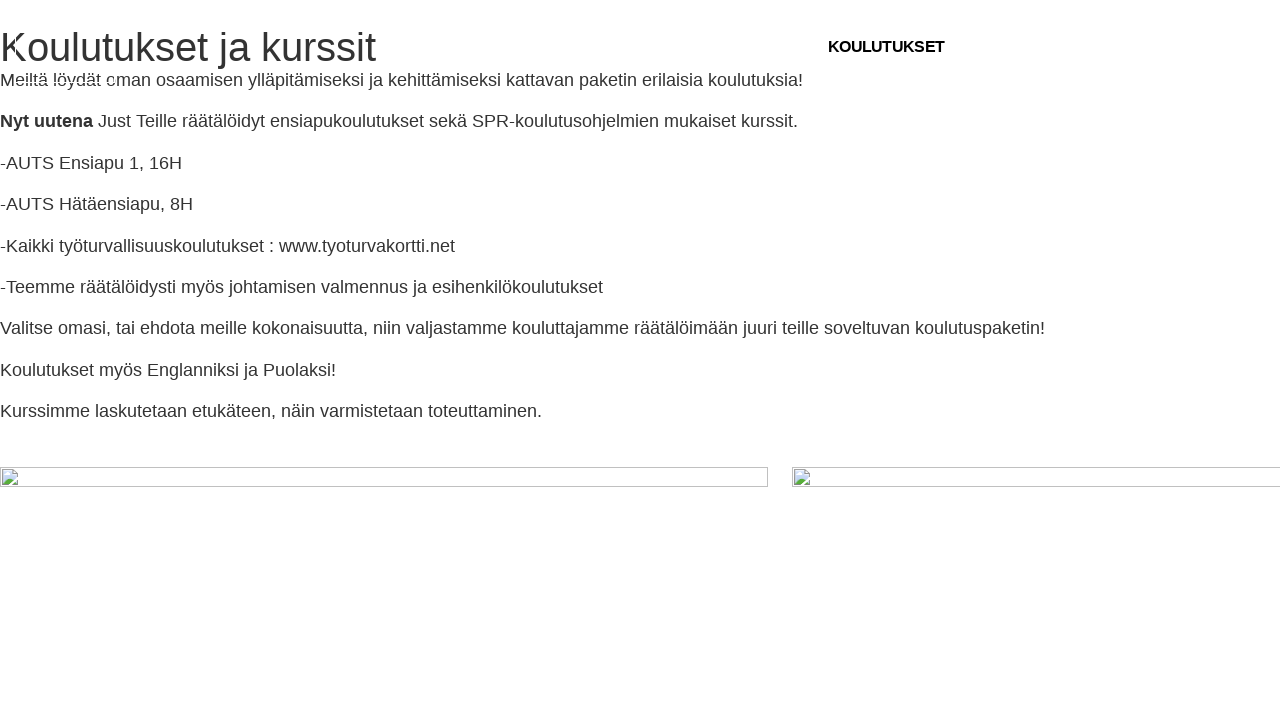

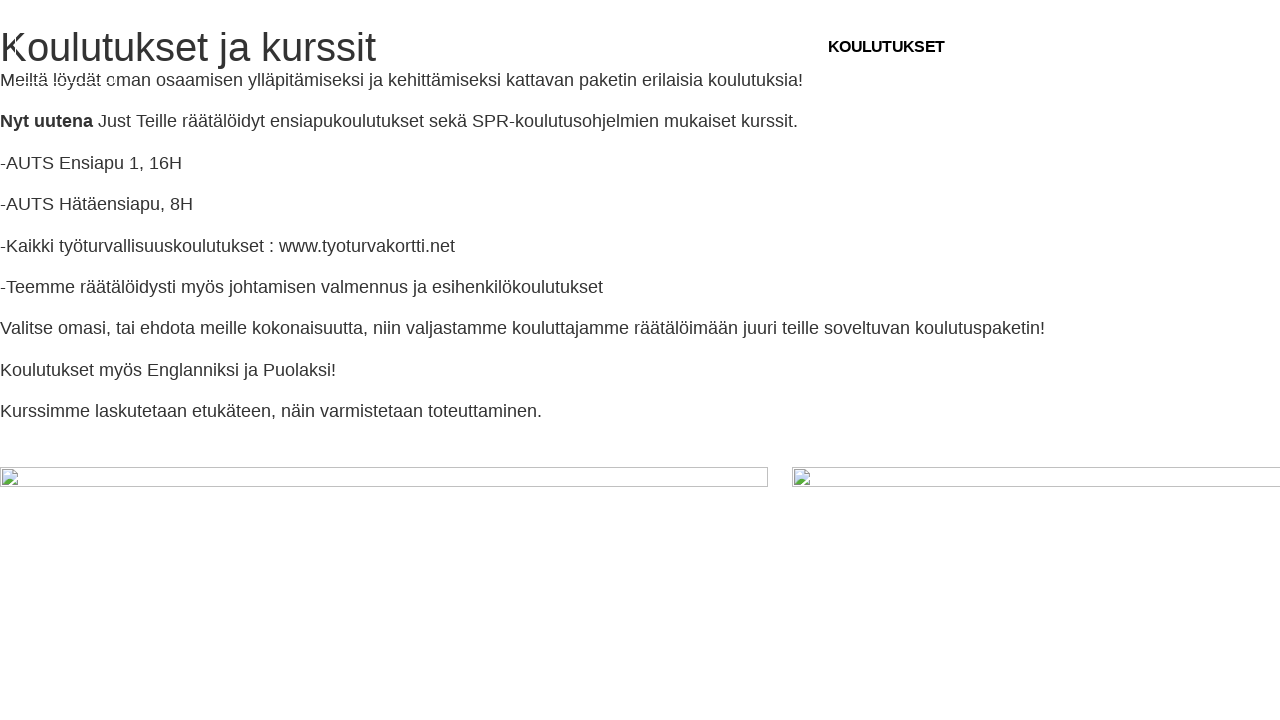